Navigates to the OrangeHRM login page and verifies the page loads successfully by checking the title.

Starting URL: https://opensource-demo.orangehrmlive.com/web/index.php/auth/login

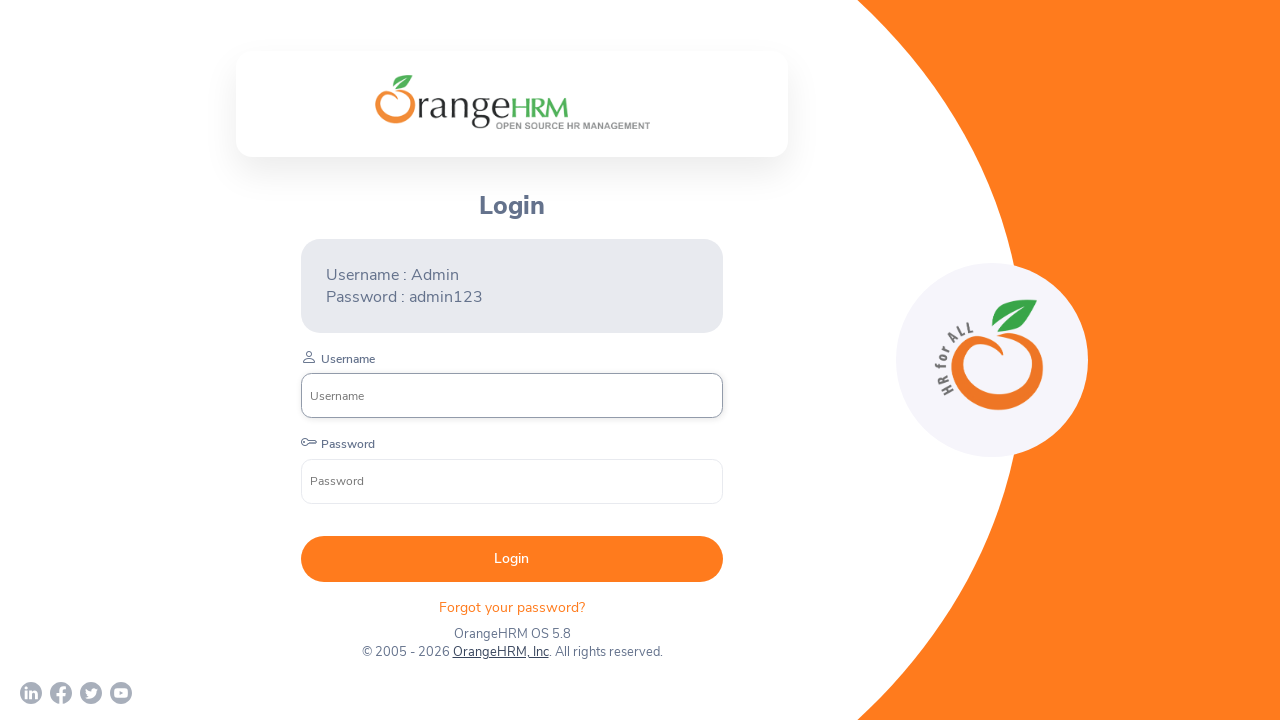

Navigated to OrangeHRM login page
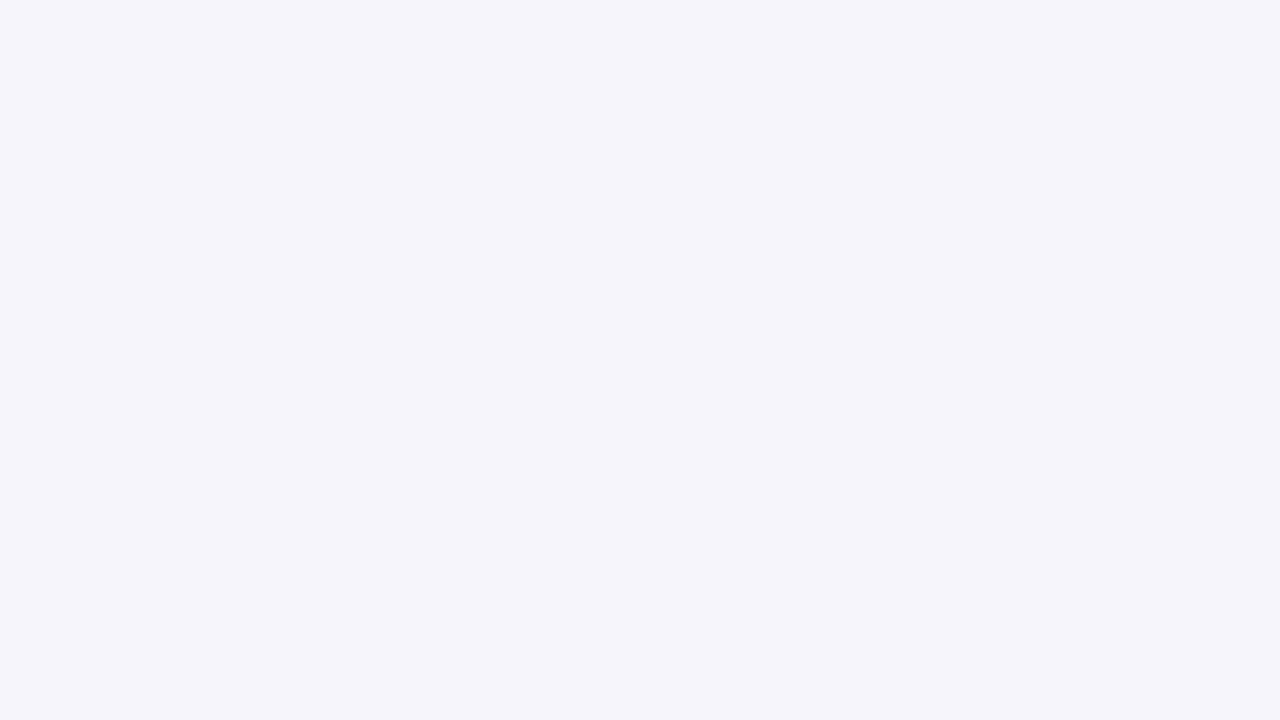

Page DOM content loaded
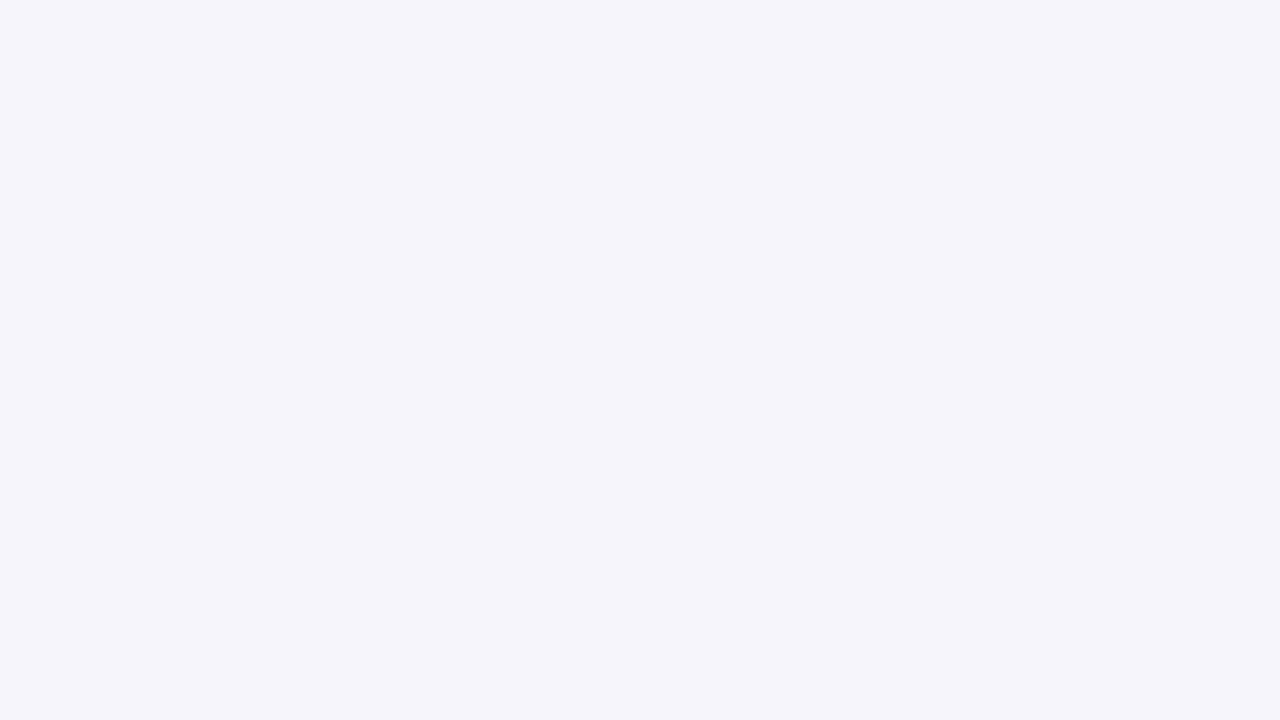

Verified page title is 'OrangeHRM'
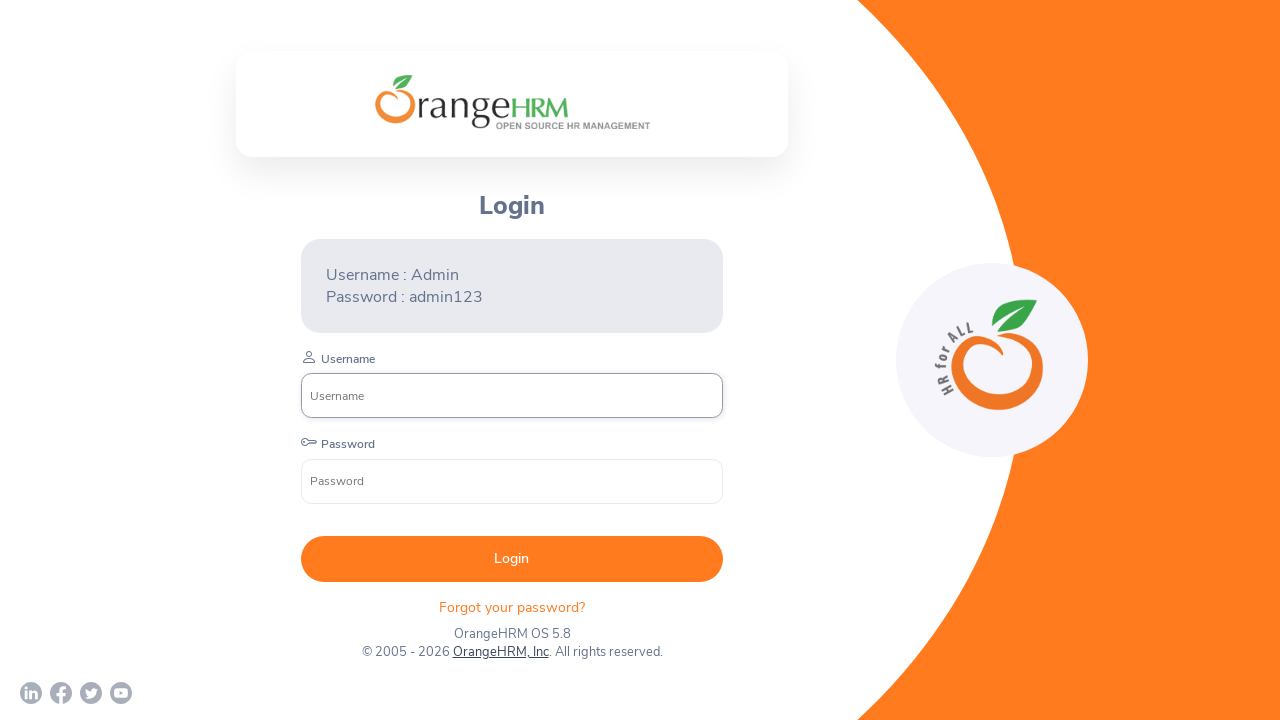

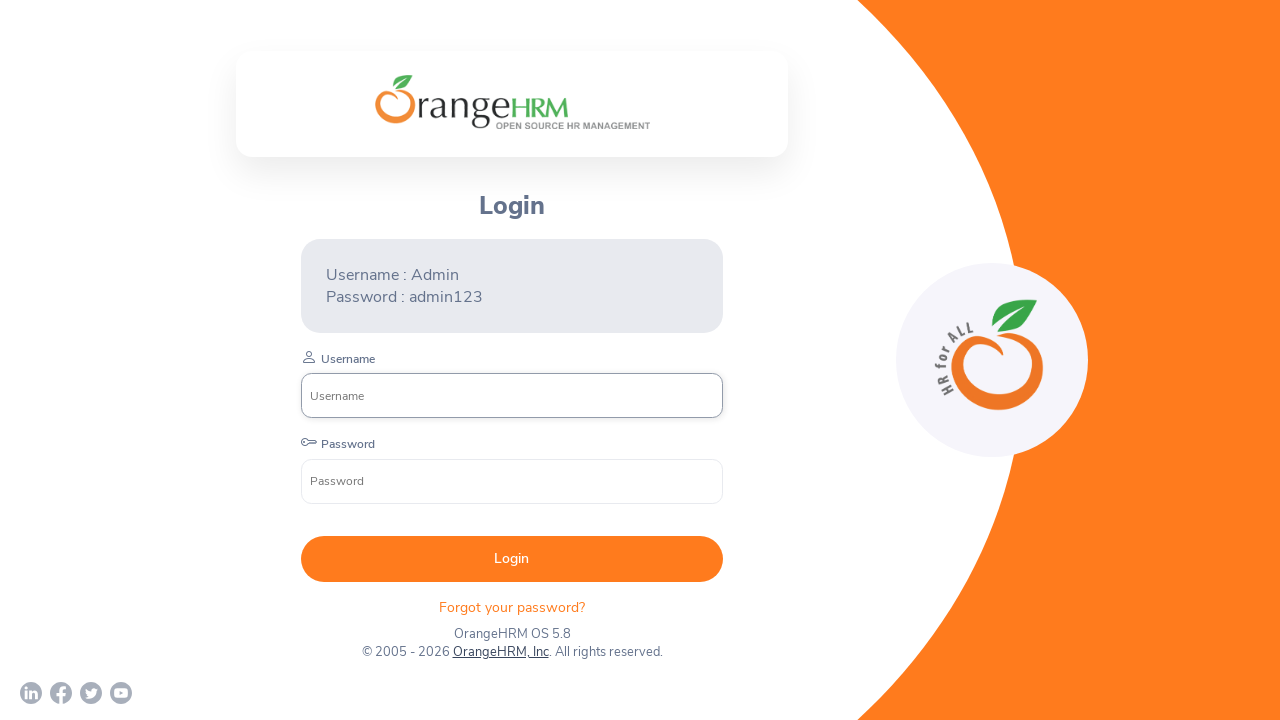